Navigates to Daum Weather page and verifies that weather information elements (location, temperature, and status) are displayed on the page.

Starting URL: https://weather.daum.net/

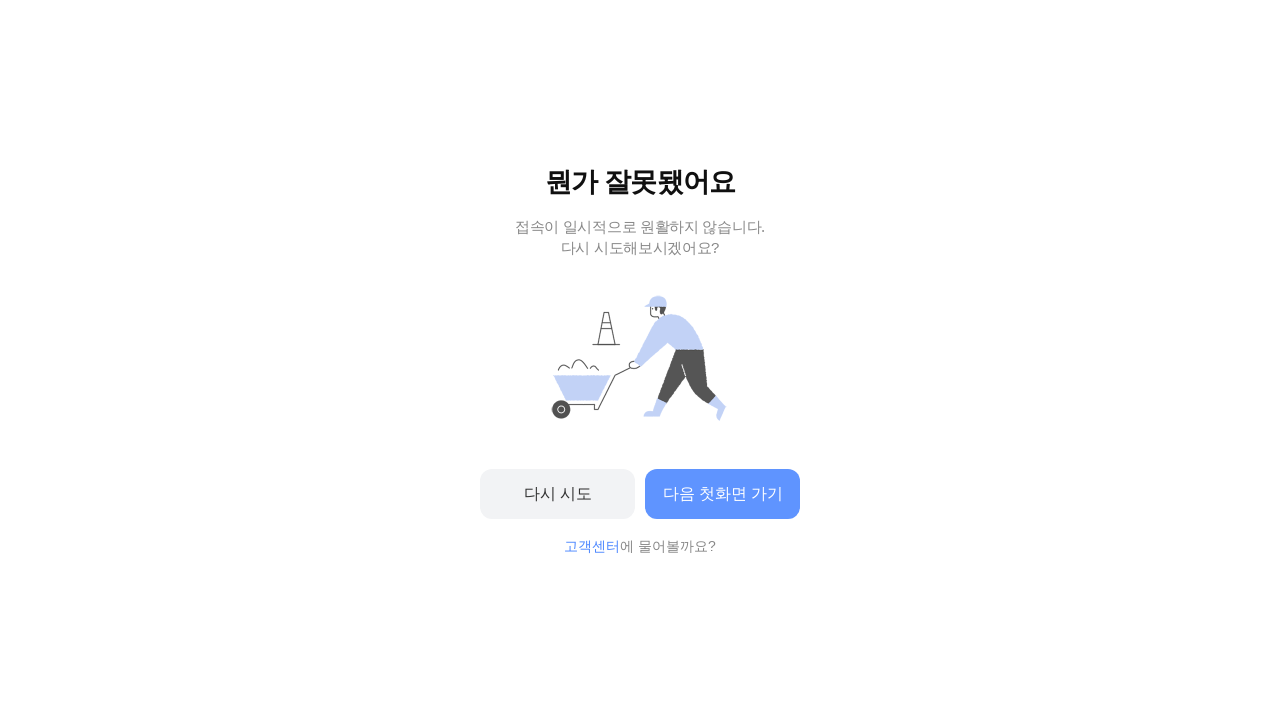

Navigated to Daum Weather page
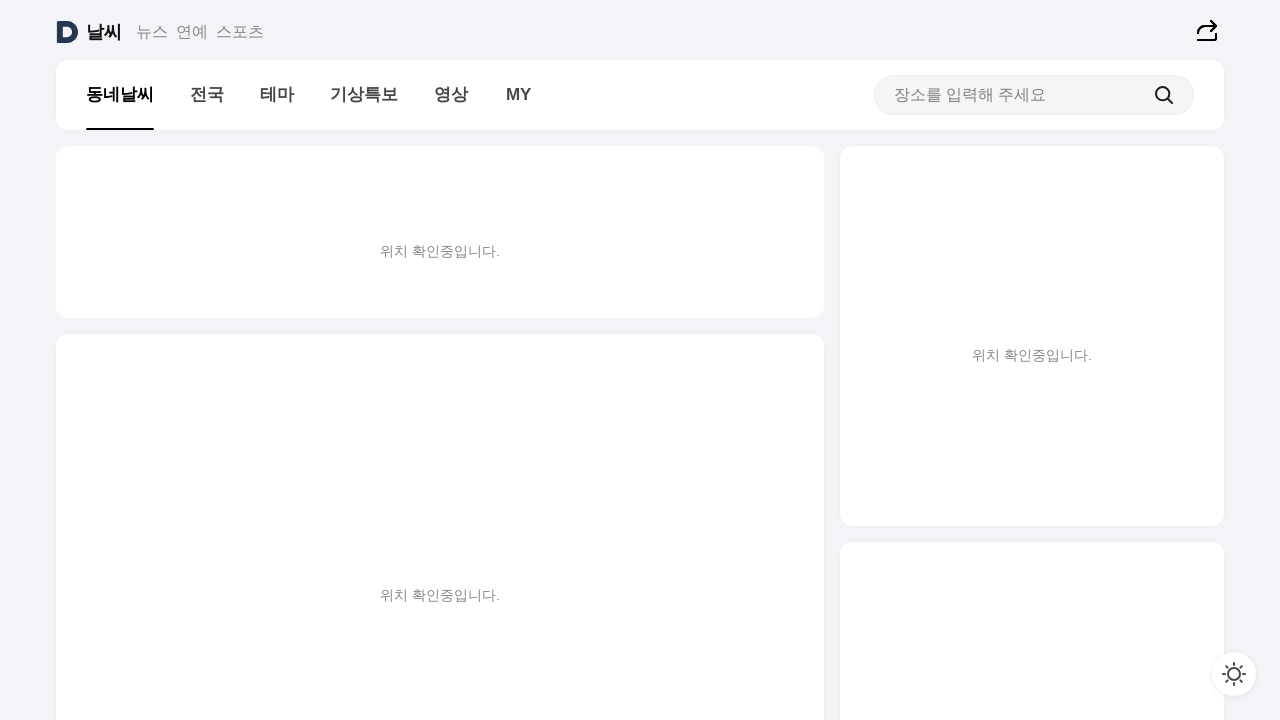

Location element loaded
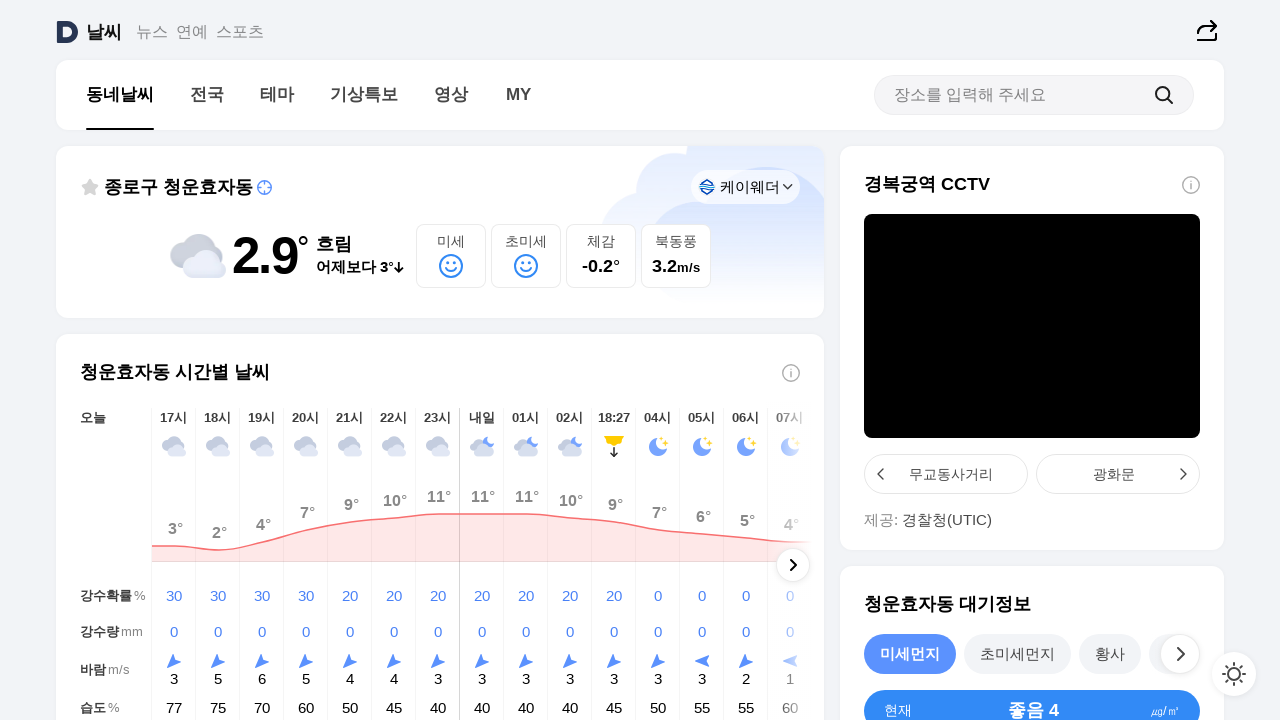

Temperature element loaded
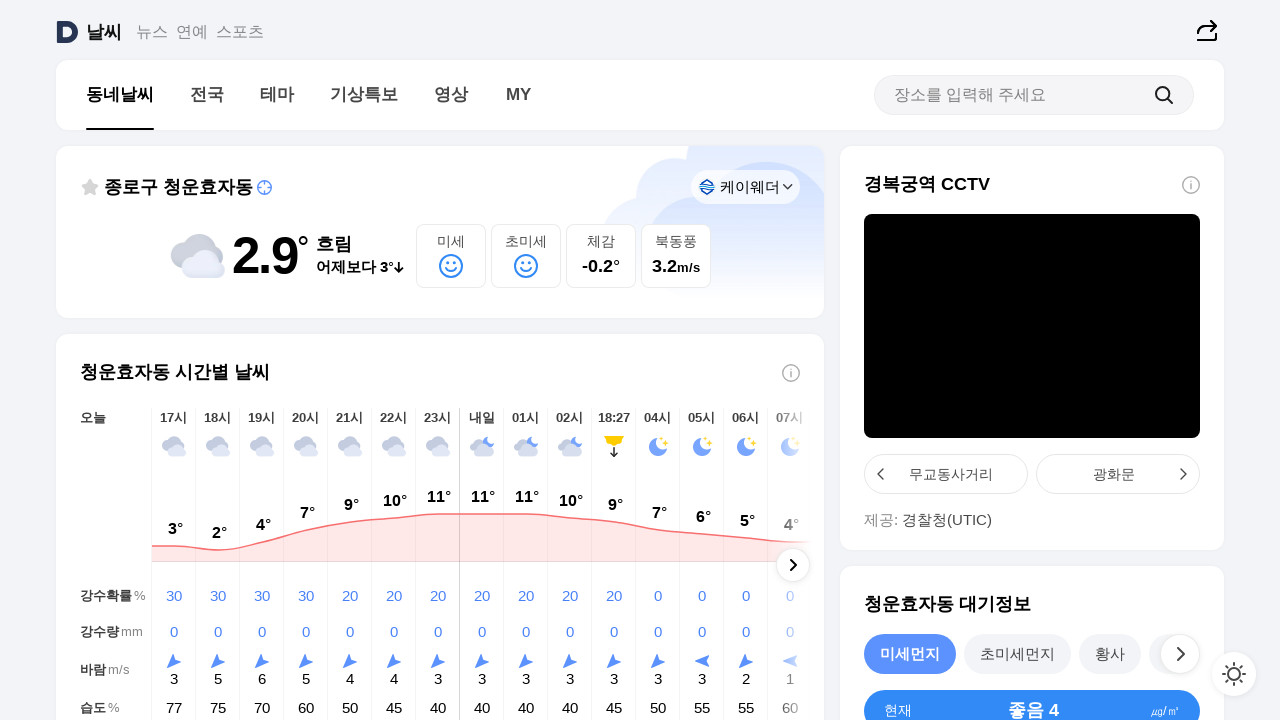

Weather status element loaded
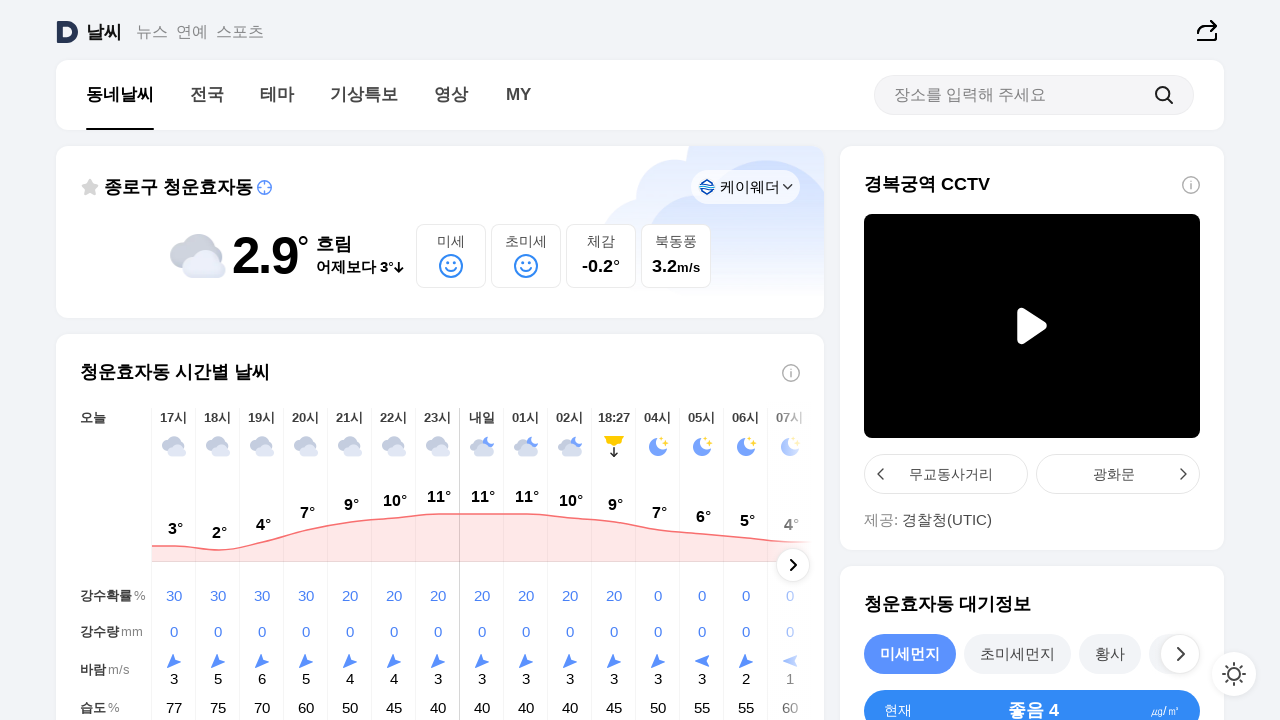

Verified location element is visible
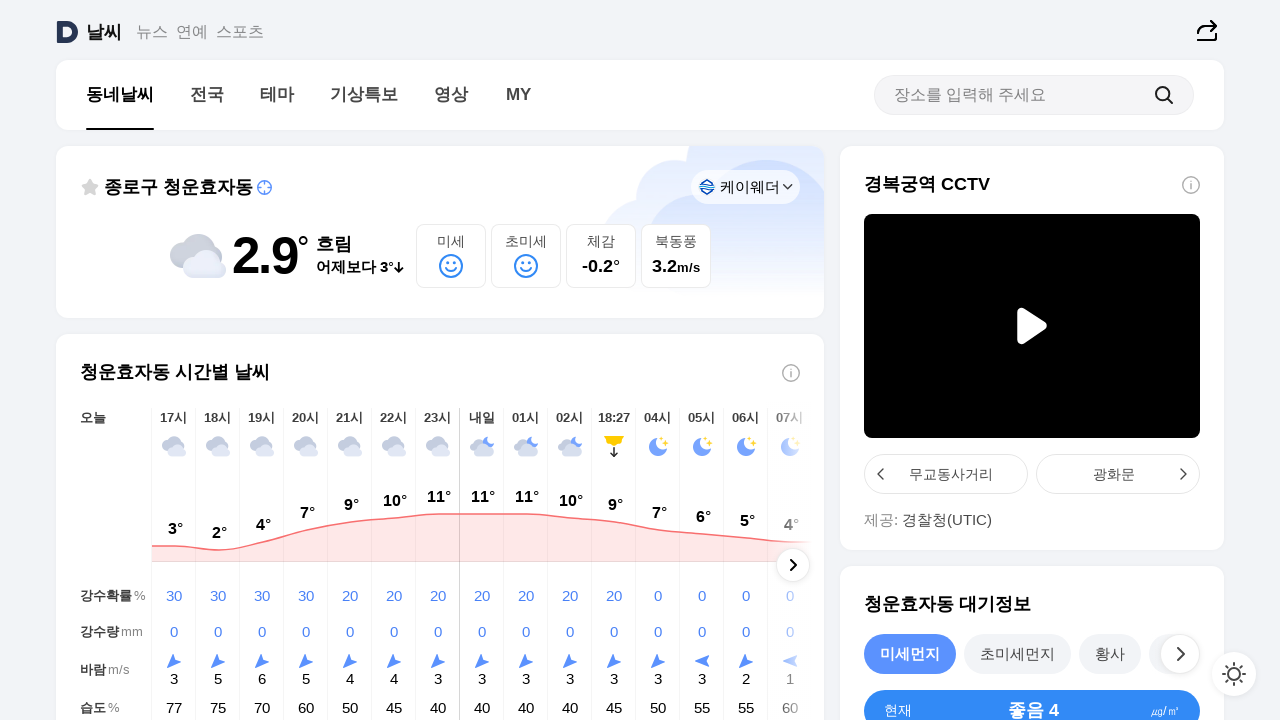

Verified temperature element is visible
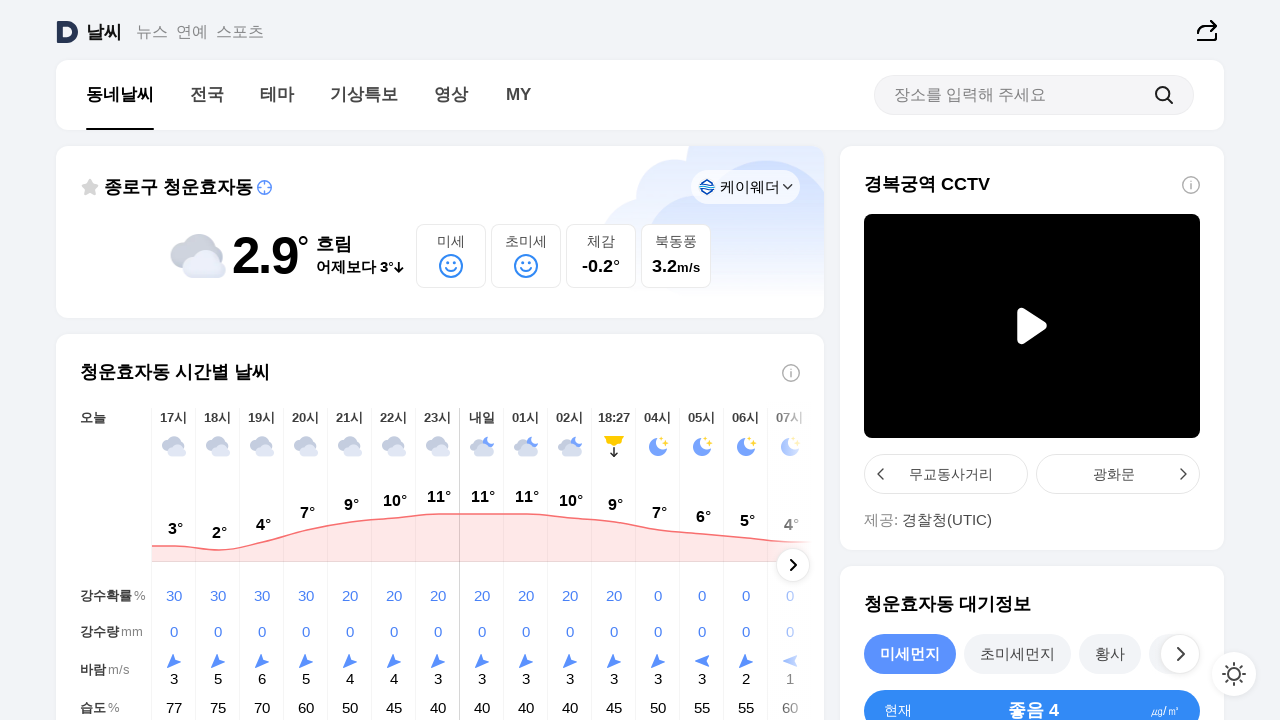

Verified weather status element is visible
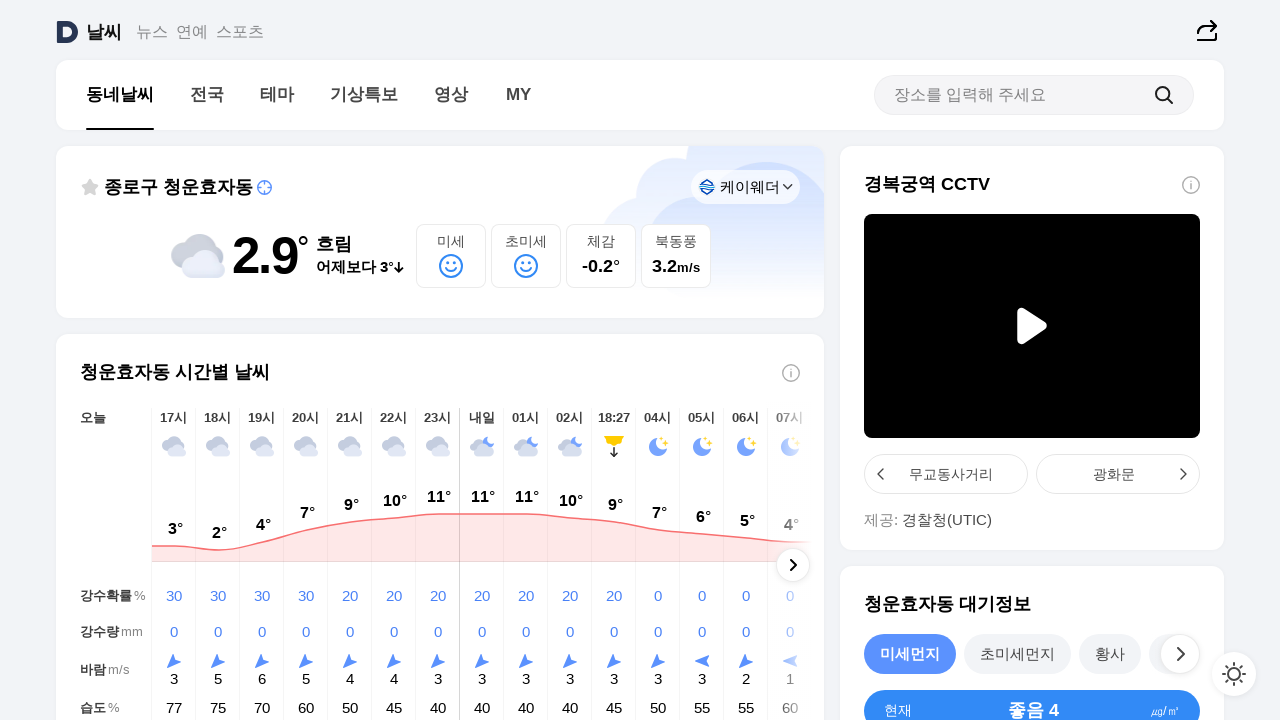

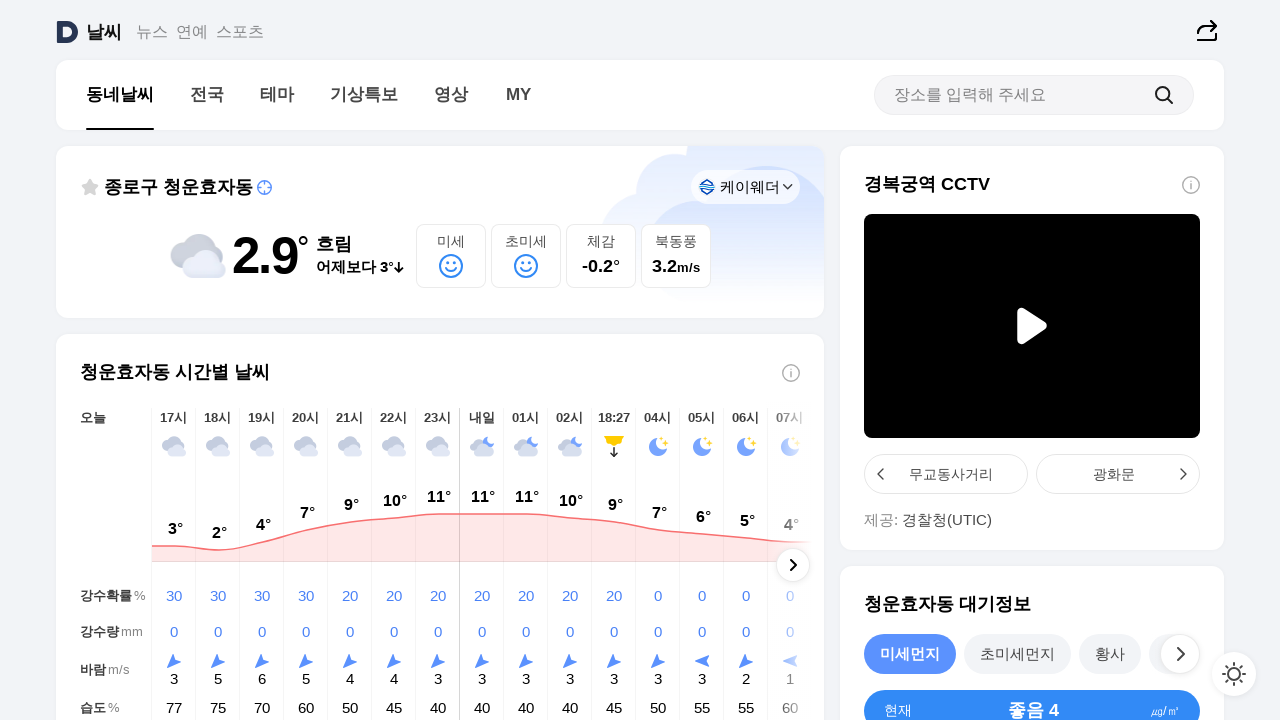